Tests scrolling functionality and verifies that the sum of values in a table column matches the displayed total amount

Starting URL: https://rahulshettyacademy.com/AutomationPractice/

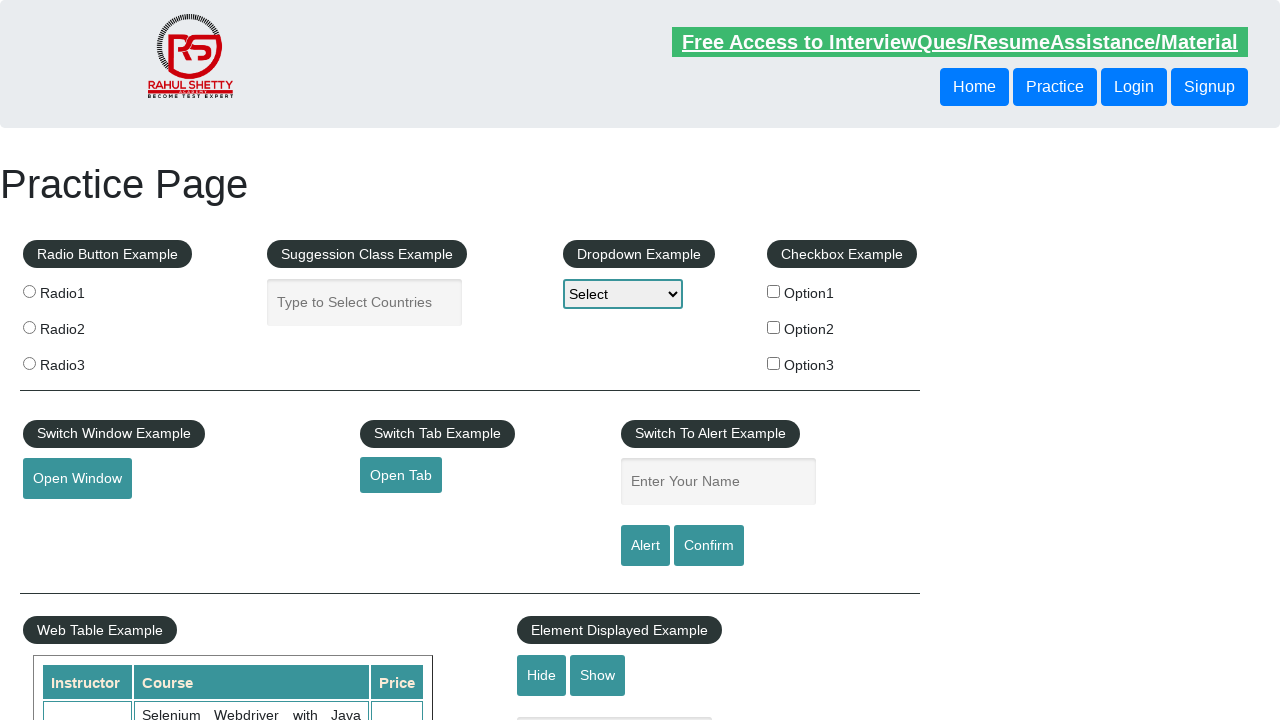

Navigated to AutomationPractice page
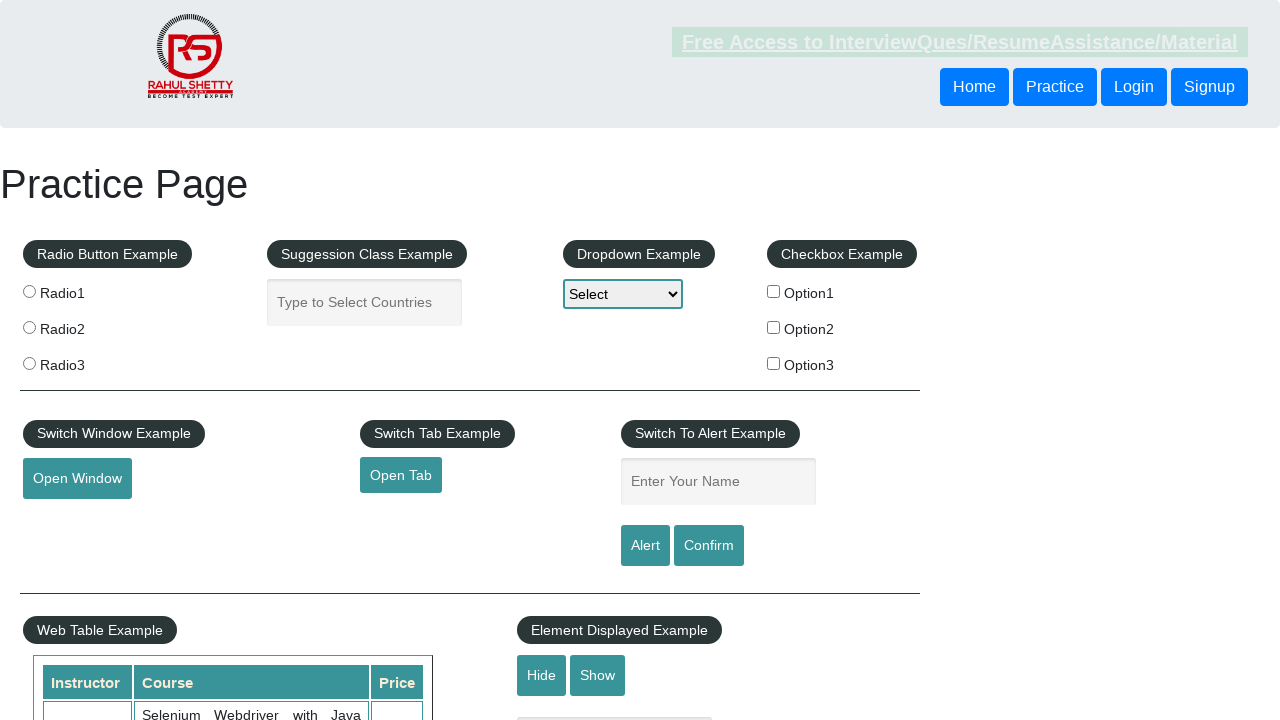

Scrolled down page by 500px
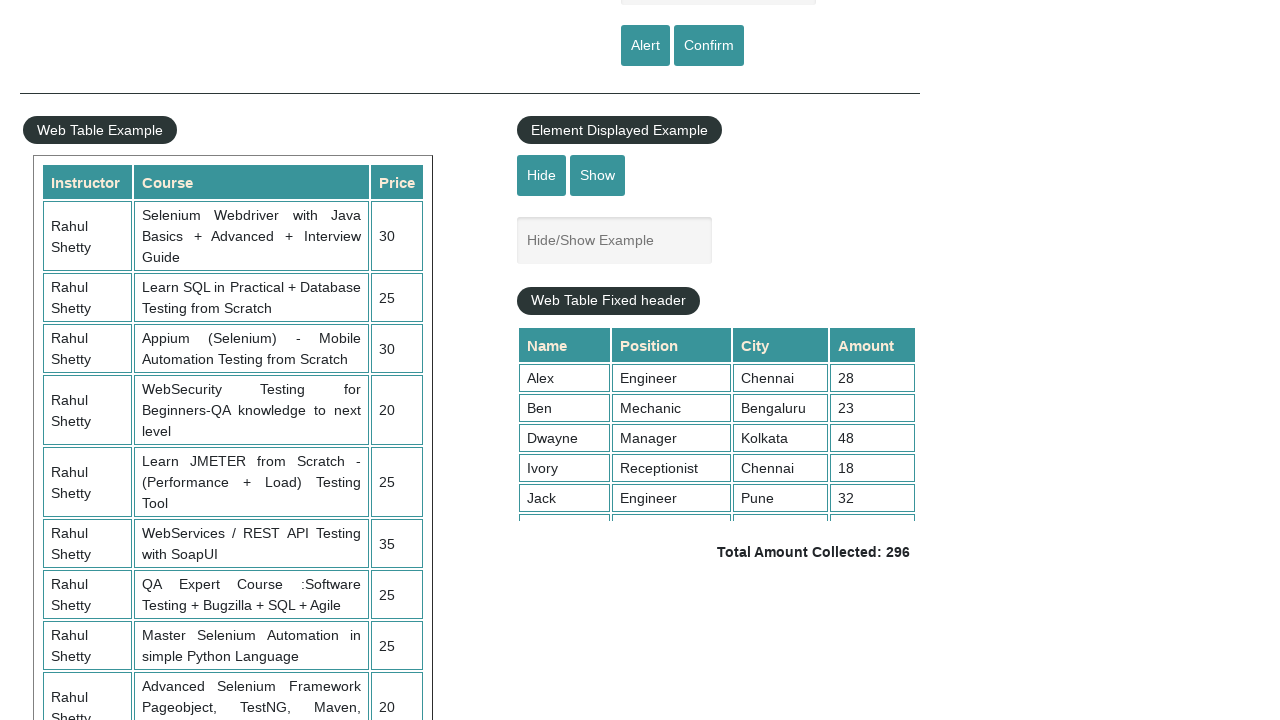

Waited 3 seconds for scroll to complete
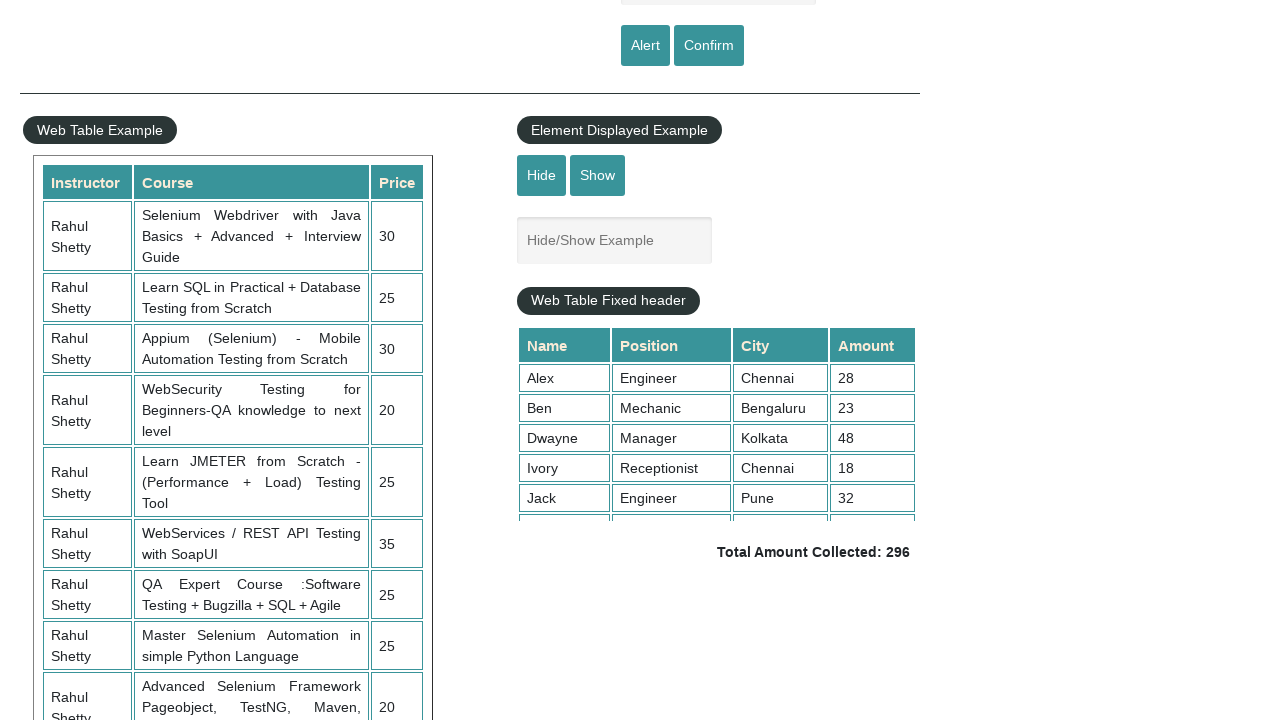

Scrolled table container to top=5000px
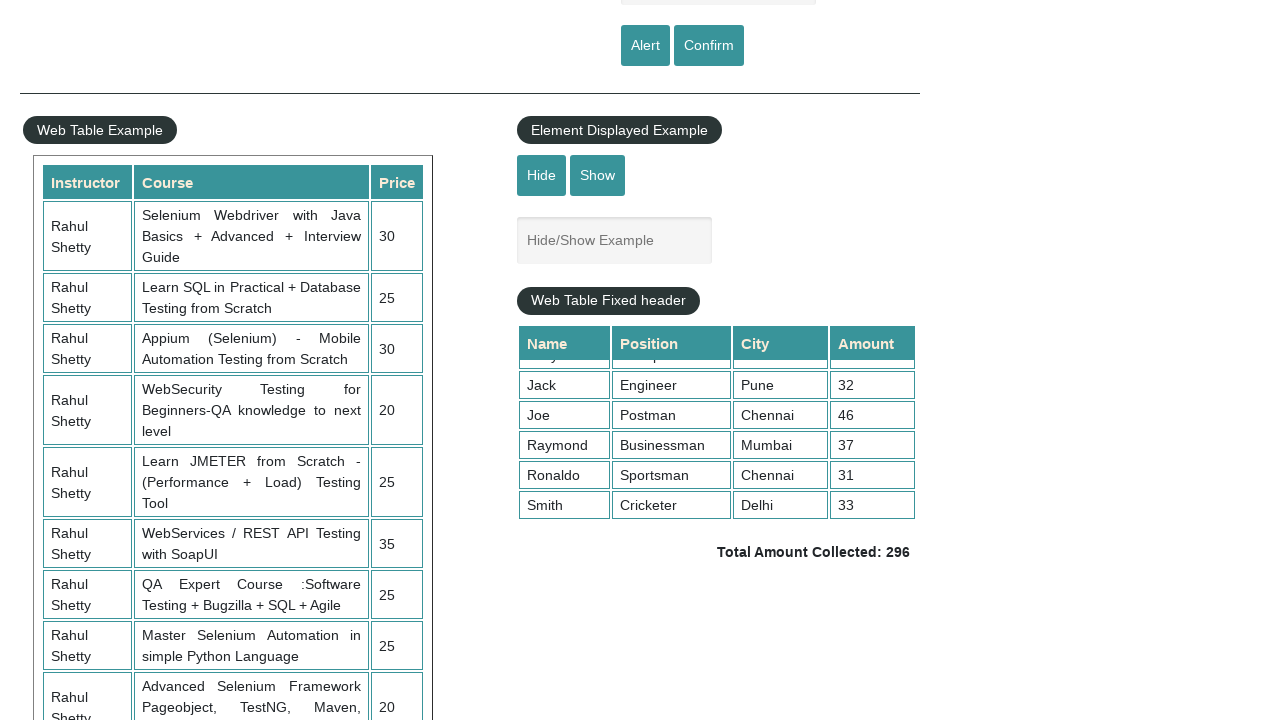

Retrieved all values from 4th column of table
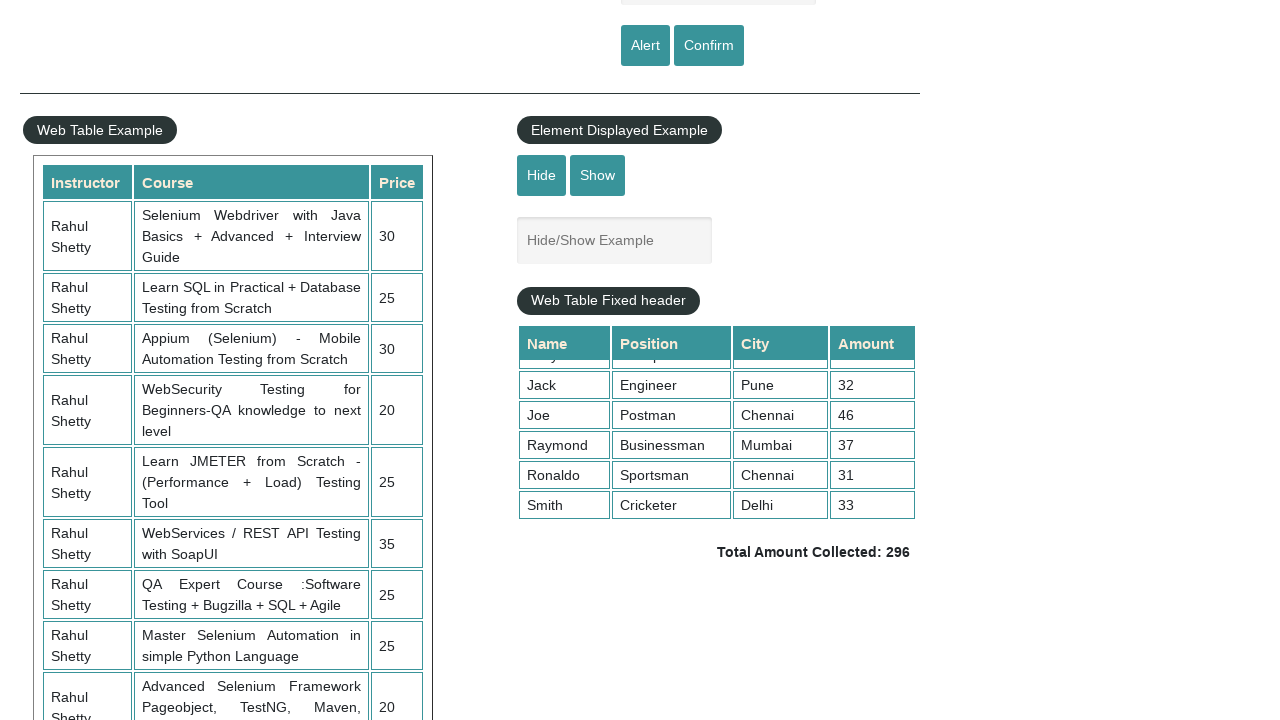

Calculated sum of table values: 296
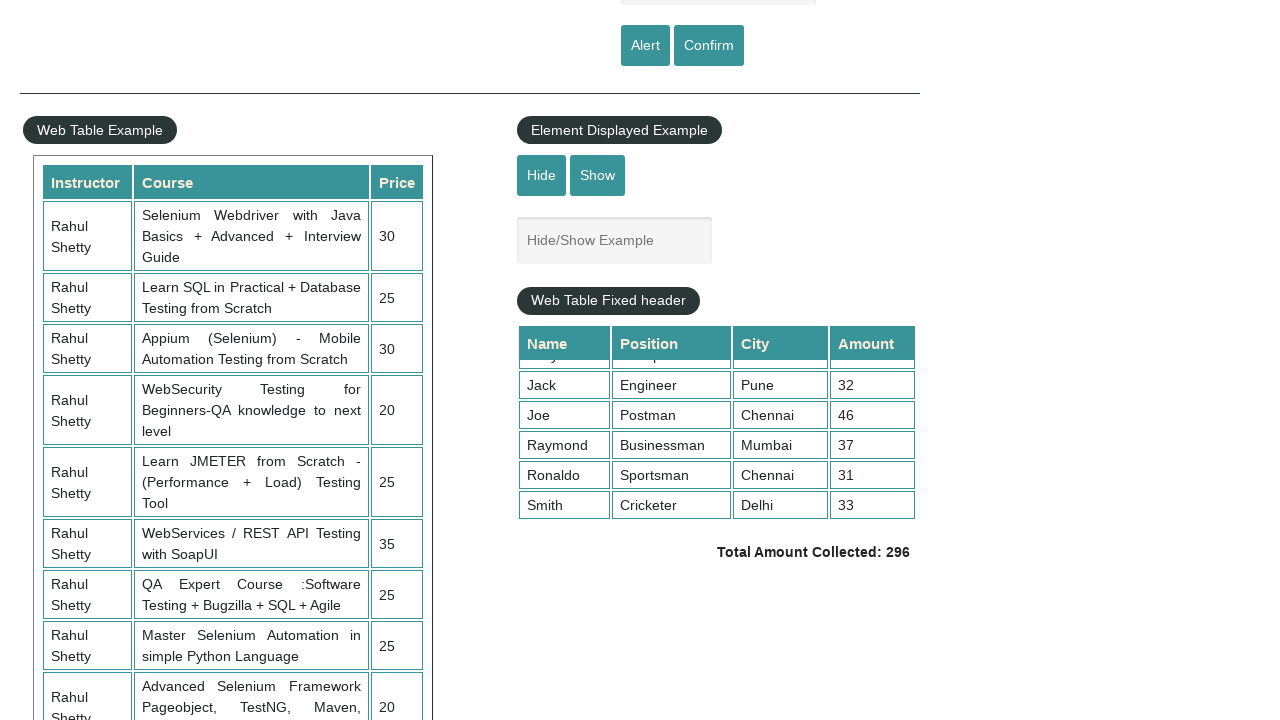

Retrieved displayed total amount text
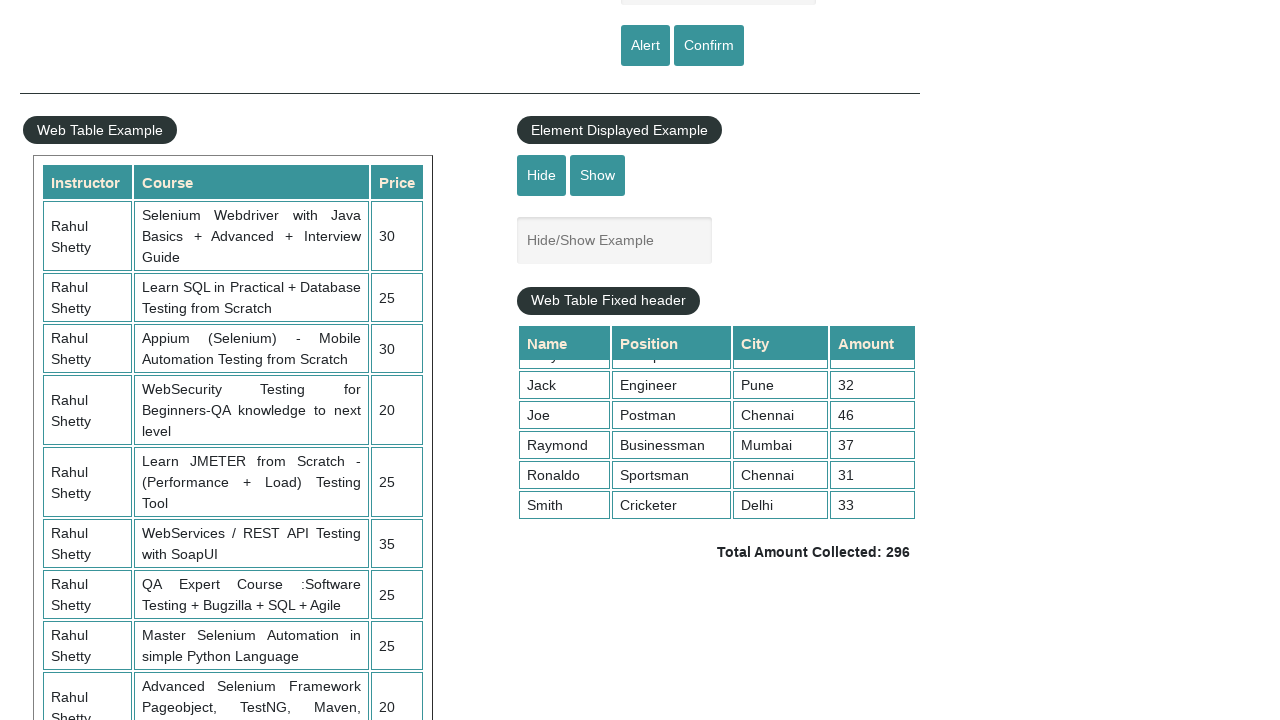

Parsed displayed total: 296
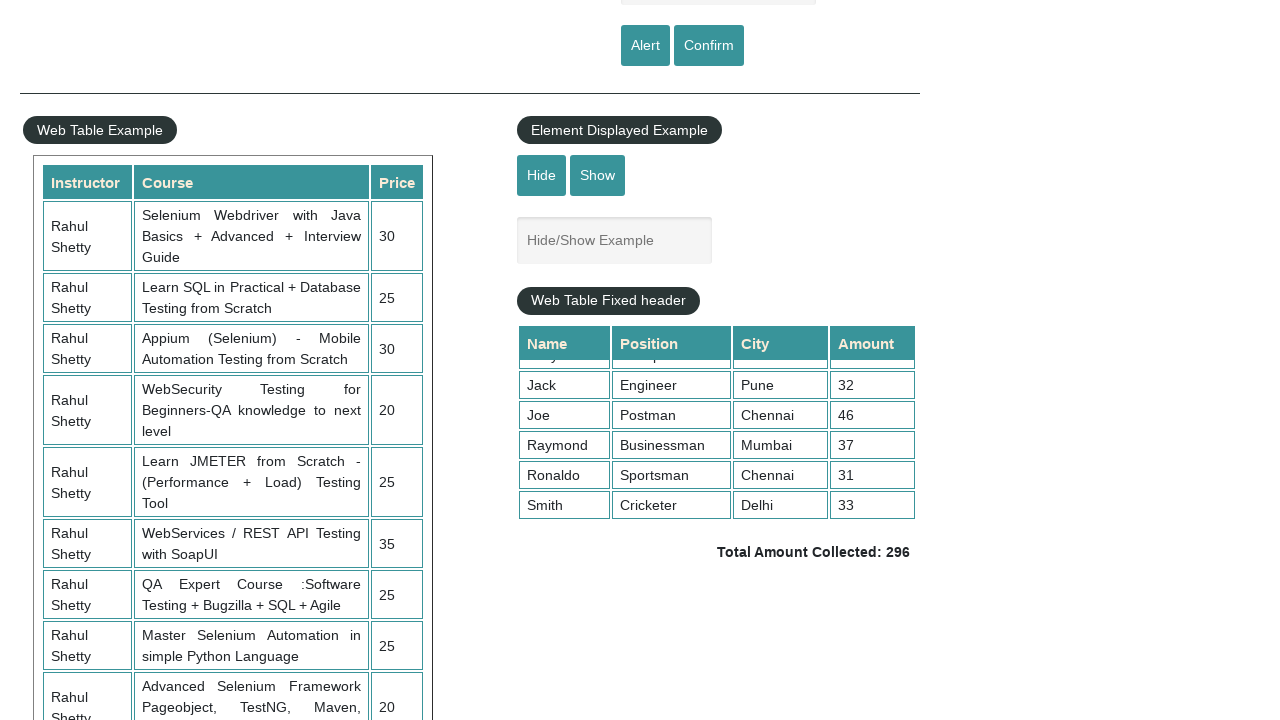

Verified calculated sum 296 matches displayed total 296
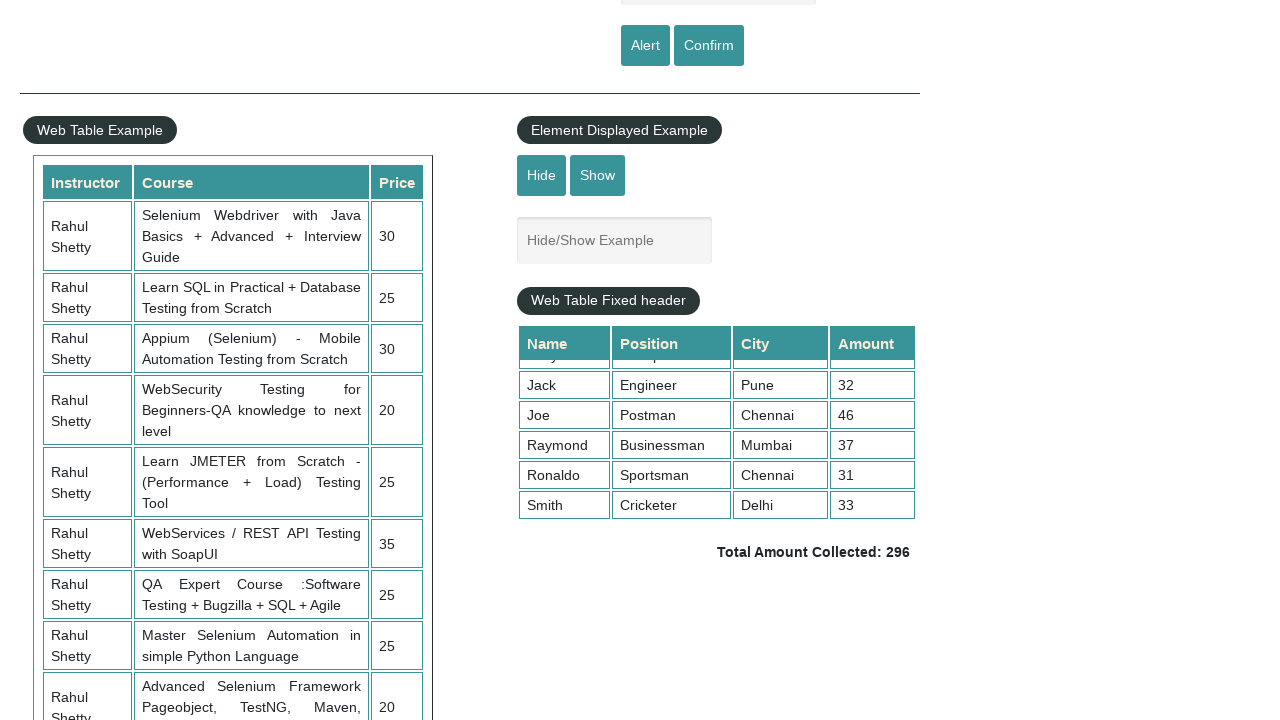

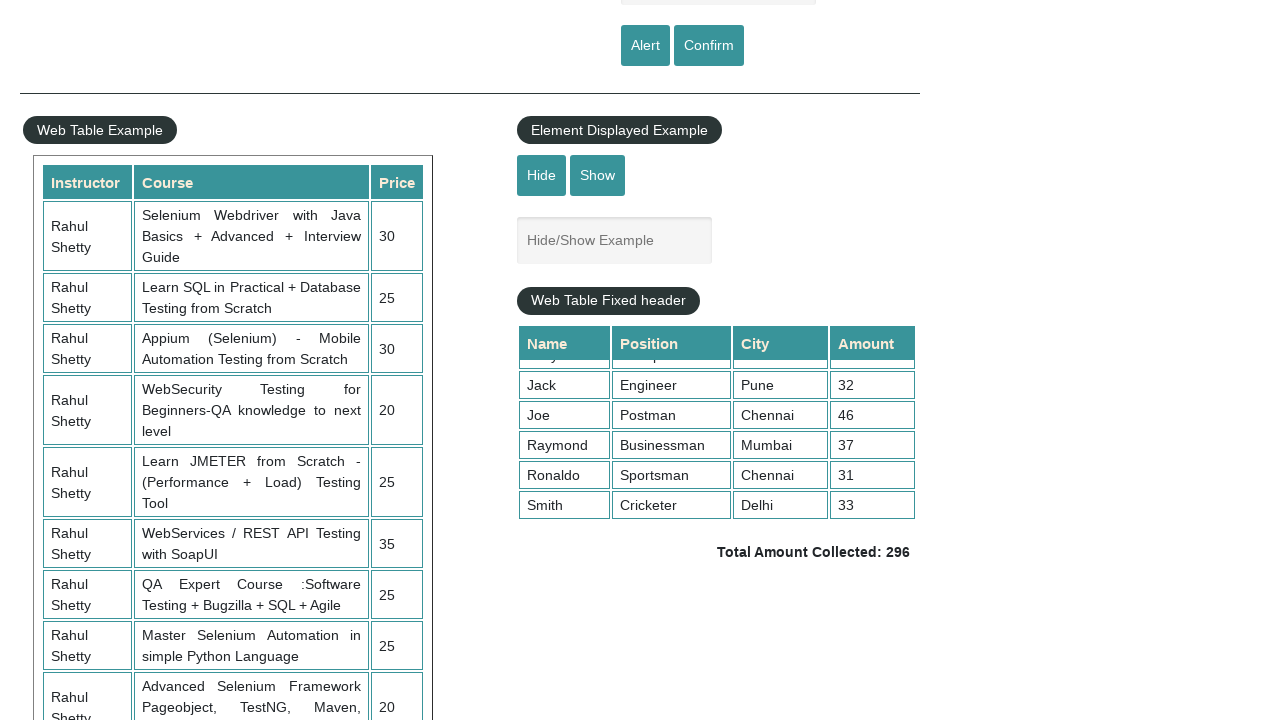